Tests launching the Budget car rental website by navigating to the homepage and verifying it loads successfully.

Starting URL: https://www.budget.com

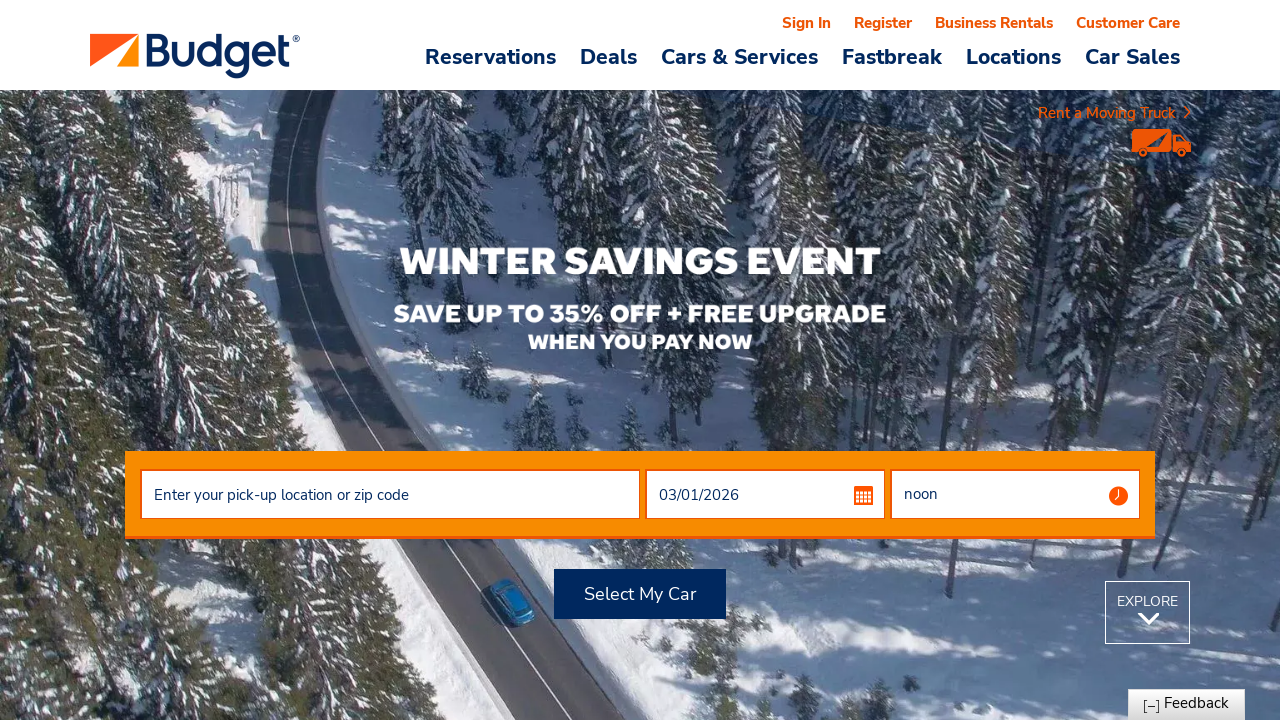

Waited for page DOM to be fully loaded
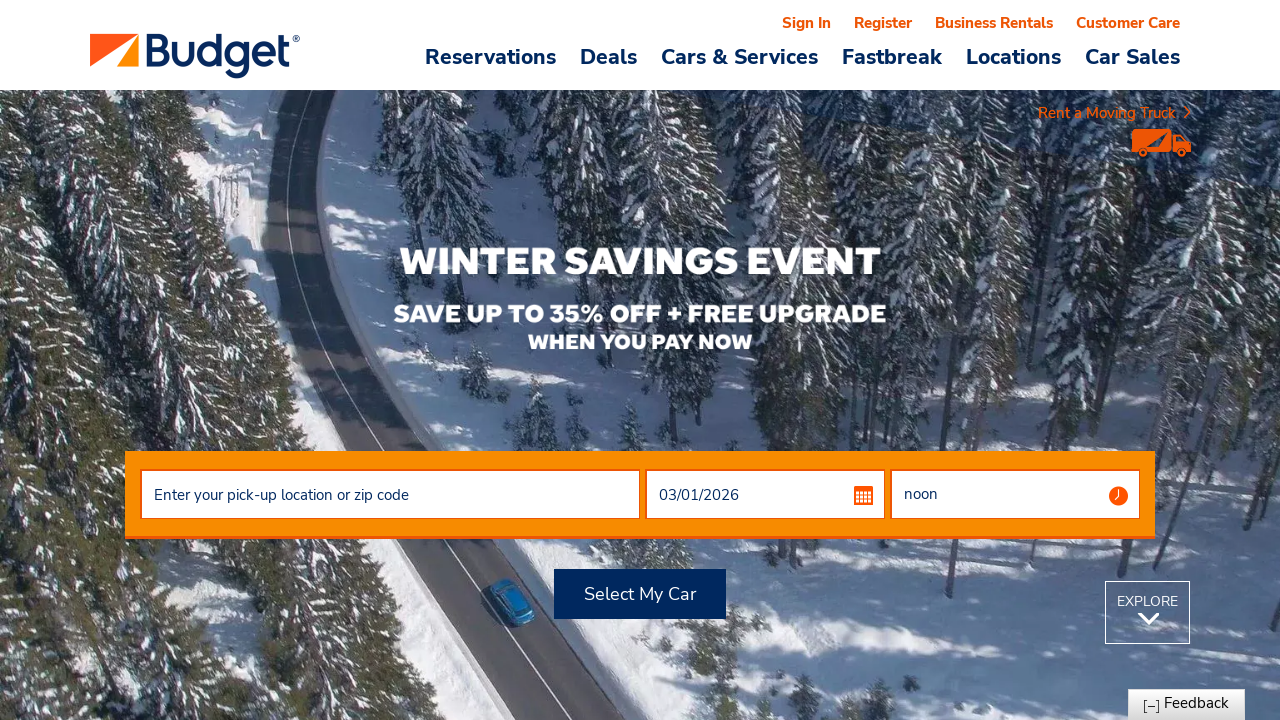

Verified body element is present on Budget.com homepage
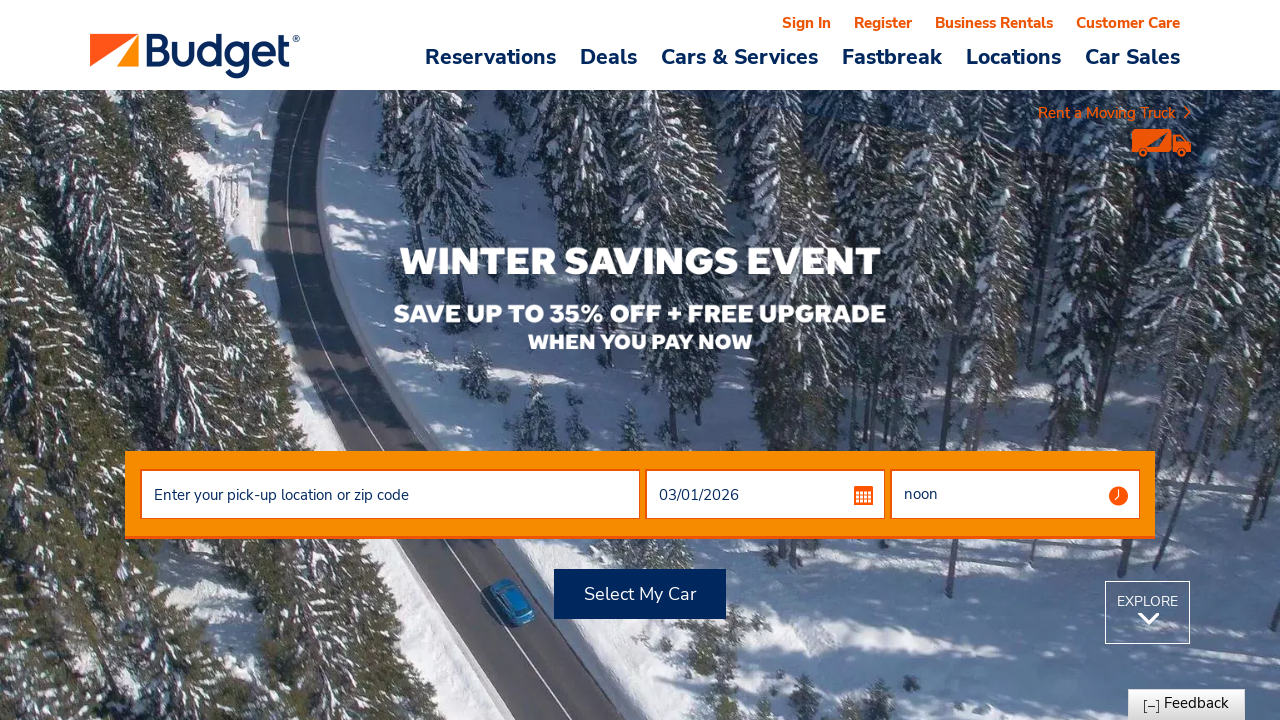

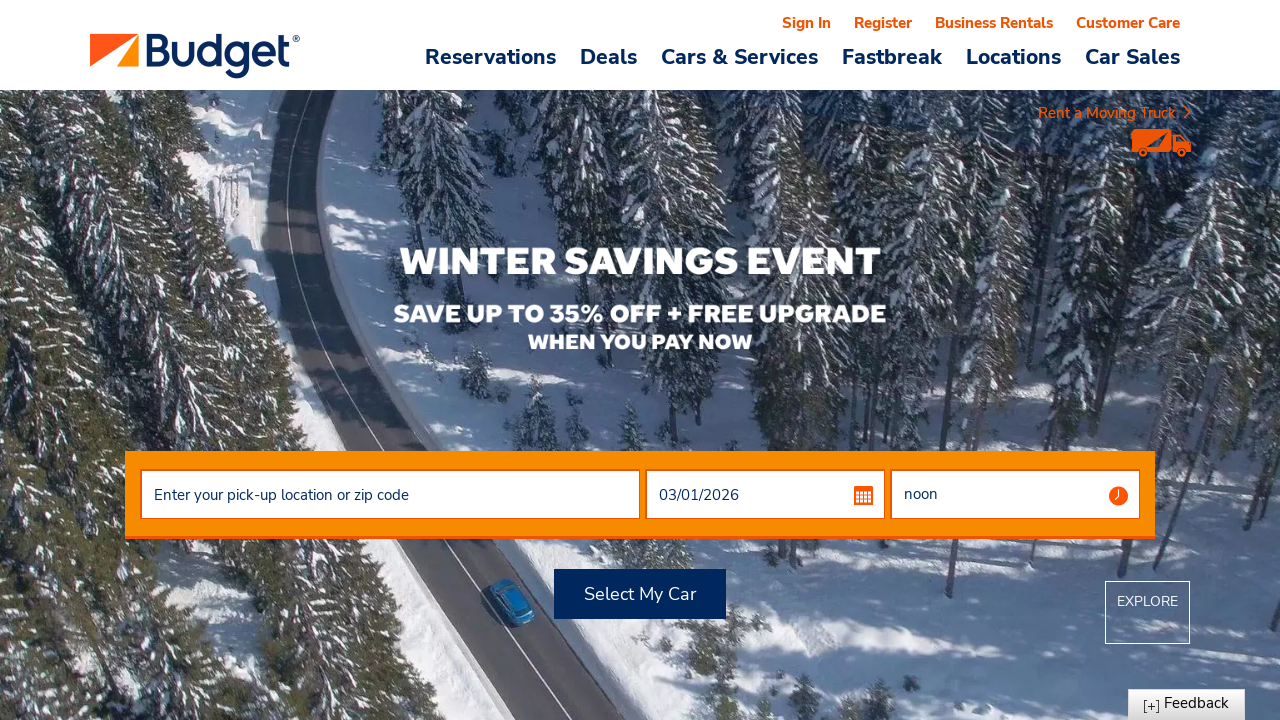